Tests the search functionality on a fitness store website by randomly selecting a product category, searching for it, and verifying the search results page

Starting URL: https://fitnesaveikals.lv/

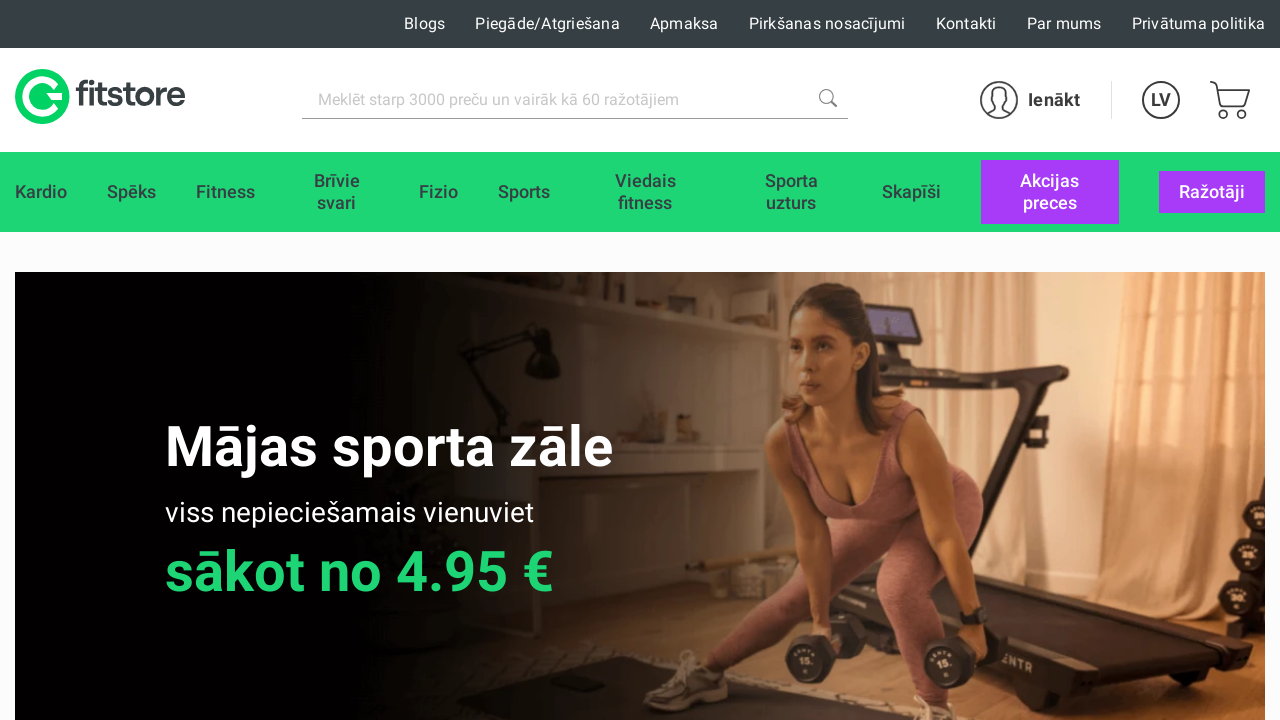

Randomly selected product category: 'Sports'
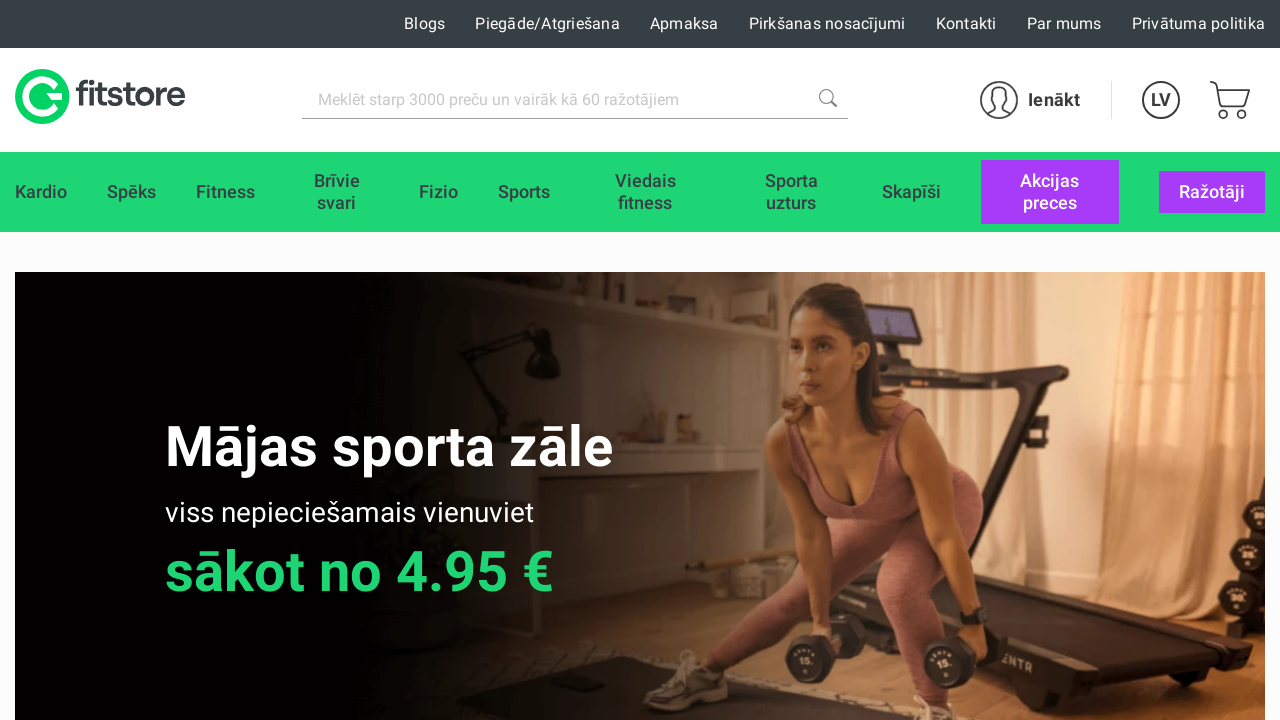

Filled search field with 'Sports' on //input[@id='search_catalog']
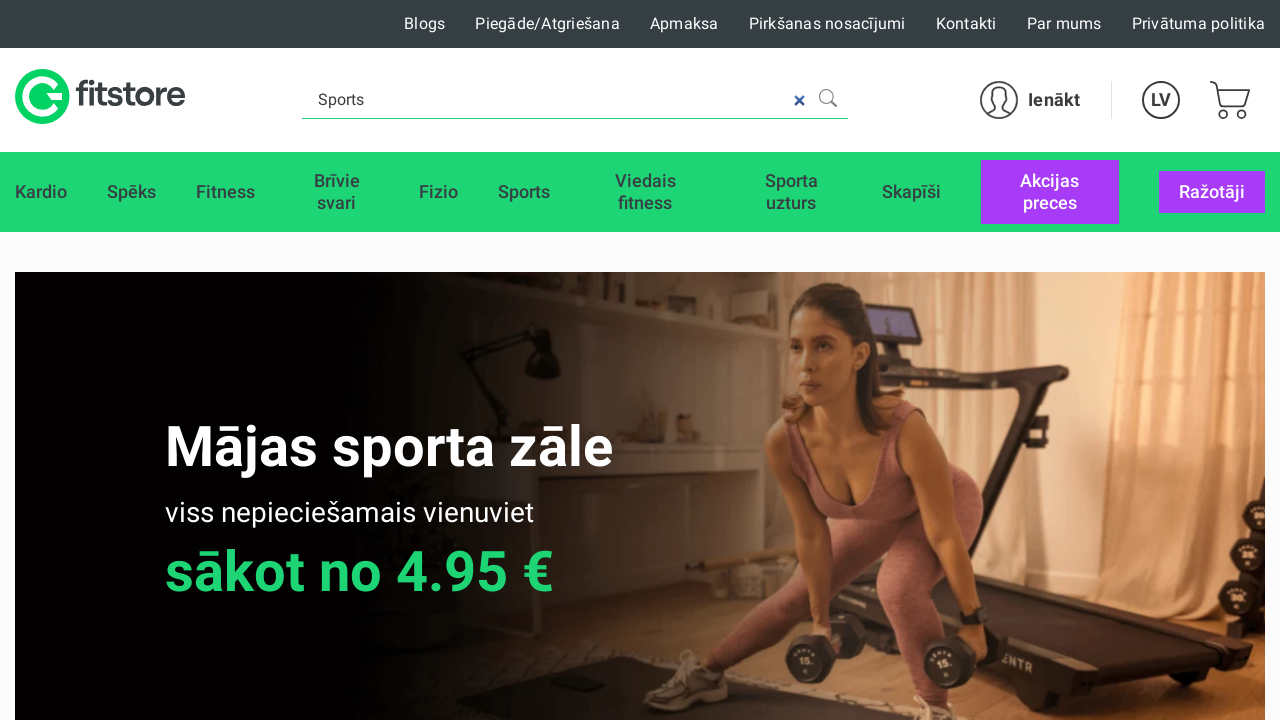

Pressed Enter to submit search on //input[@id='search_catalog']
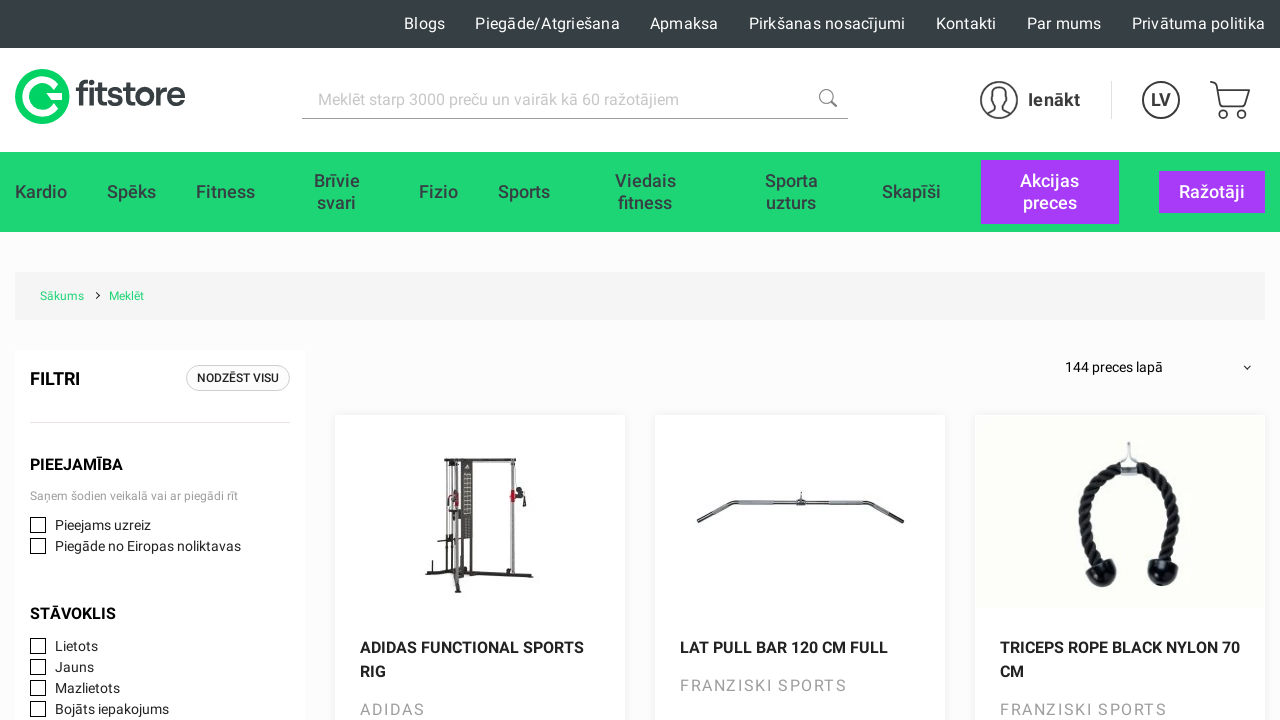

Waited 2 seconds for search results page to load
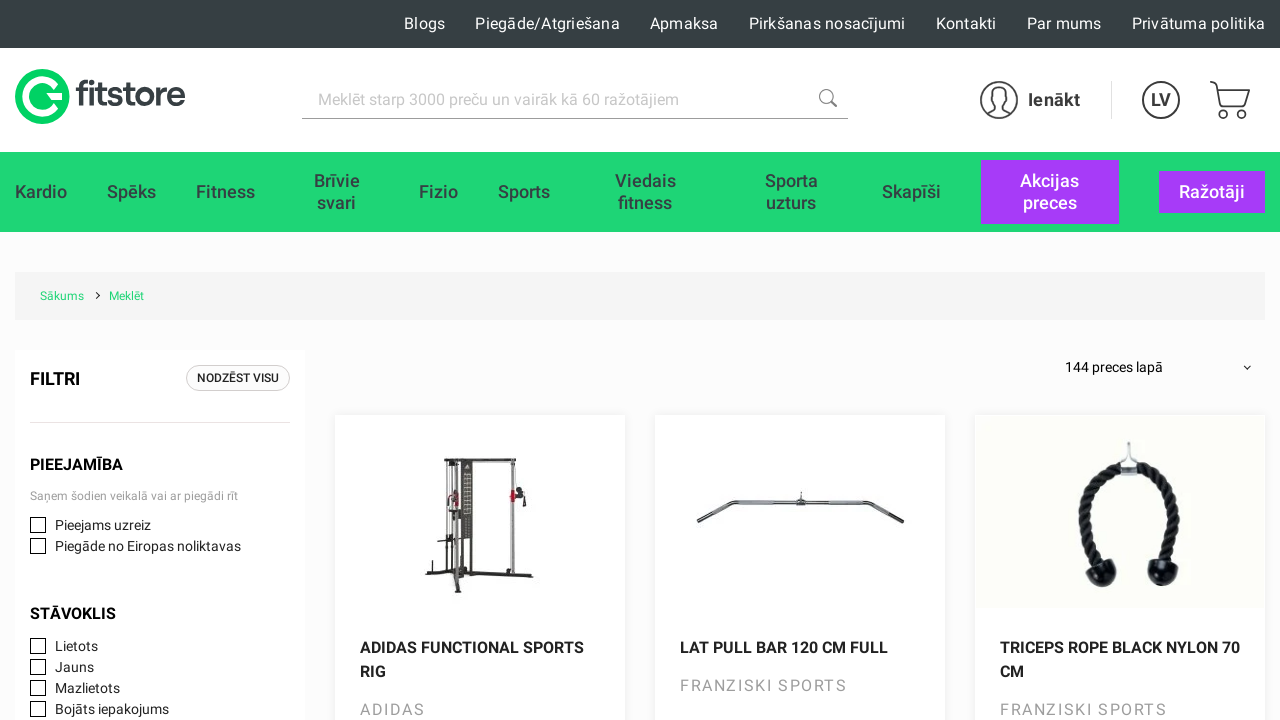

Search results URL verification failed - expected substring not found in URL
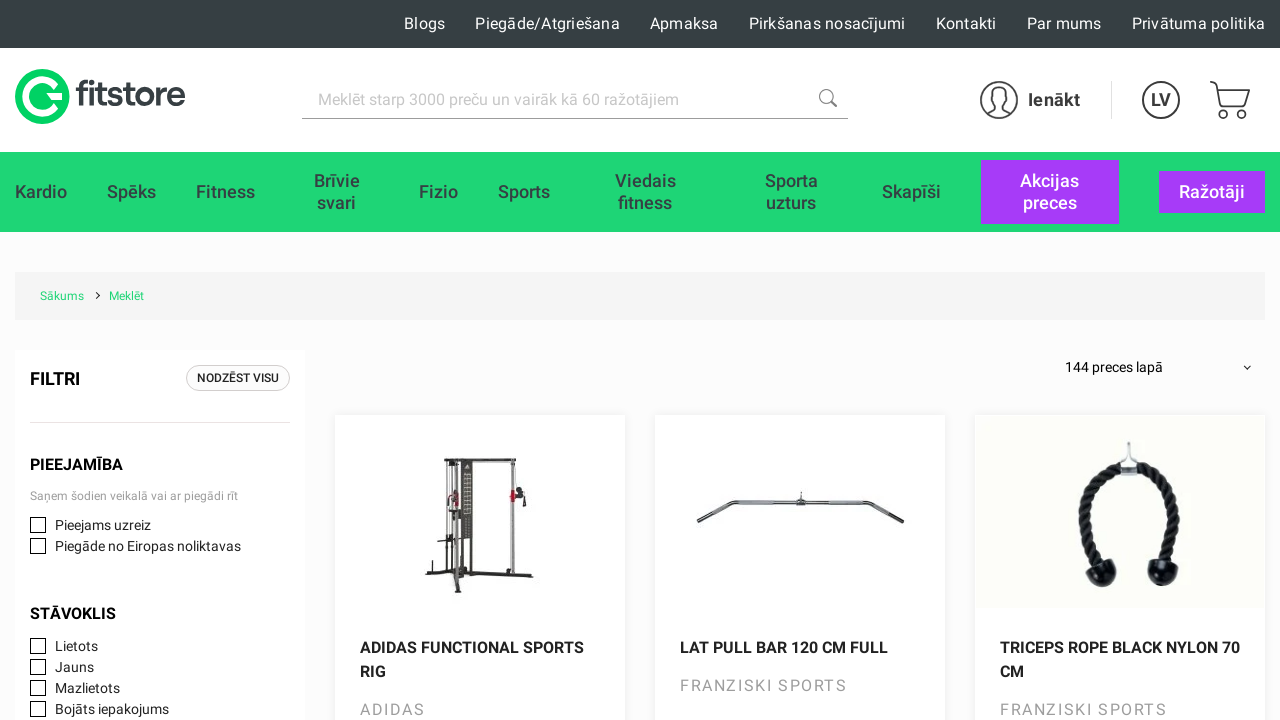

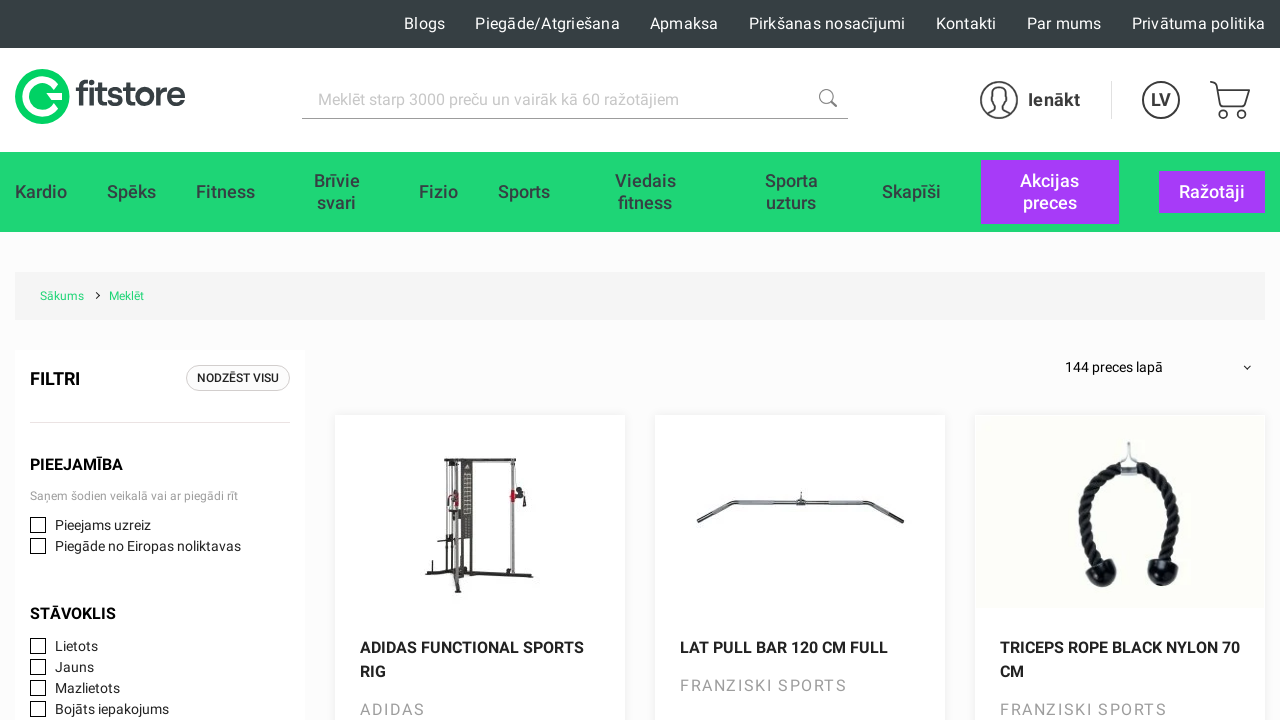